Tests selecting the "Integer Only" checkbox and verifying it becomes checked

Starting URL: https://testsheepnz.github.io/BasicCalculator.html

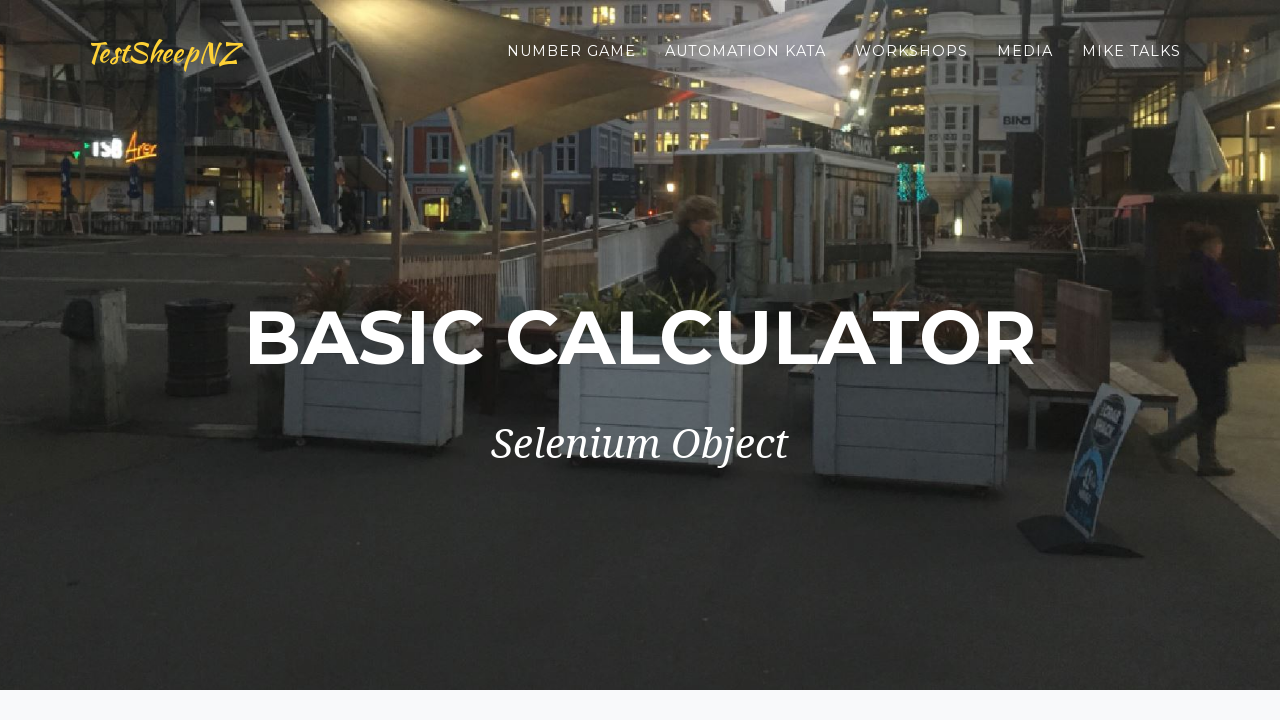

Clicked the Integer Only checkbox at (376, 428) on #integerSelect
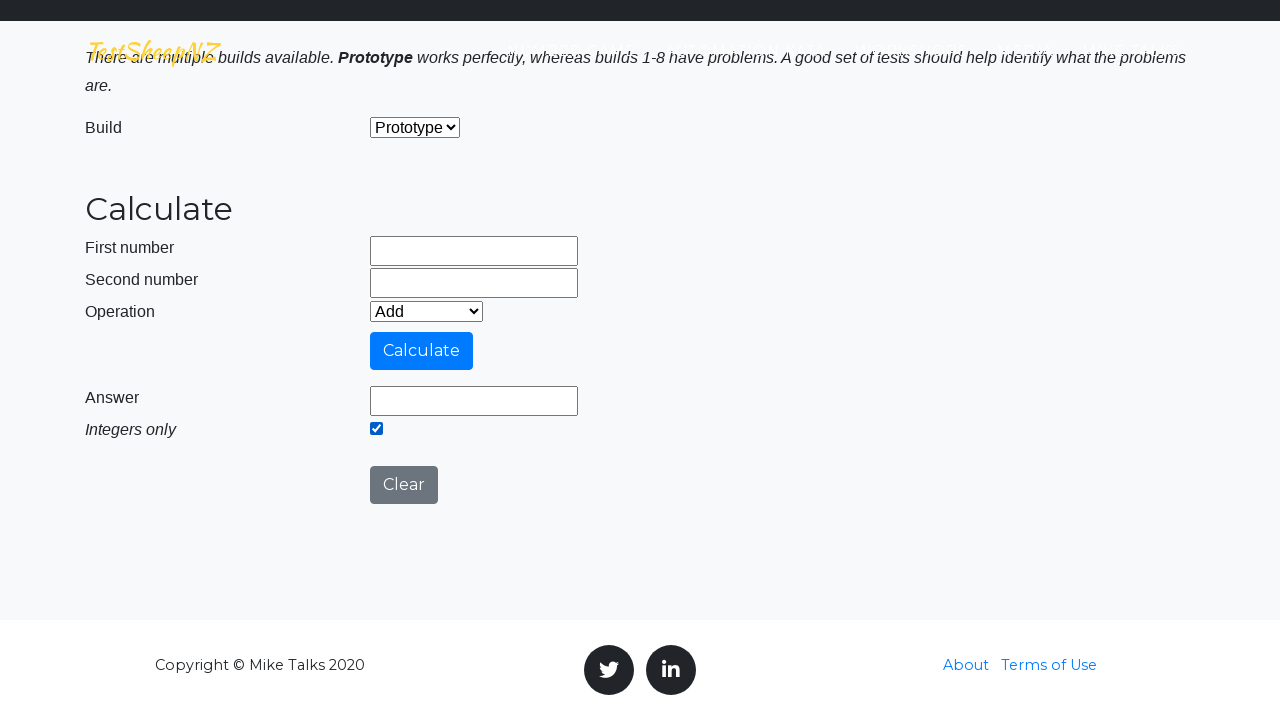

Retrieved checkbox checked state
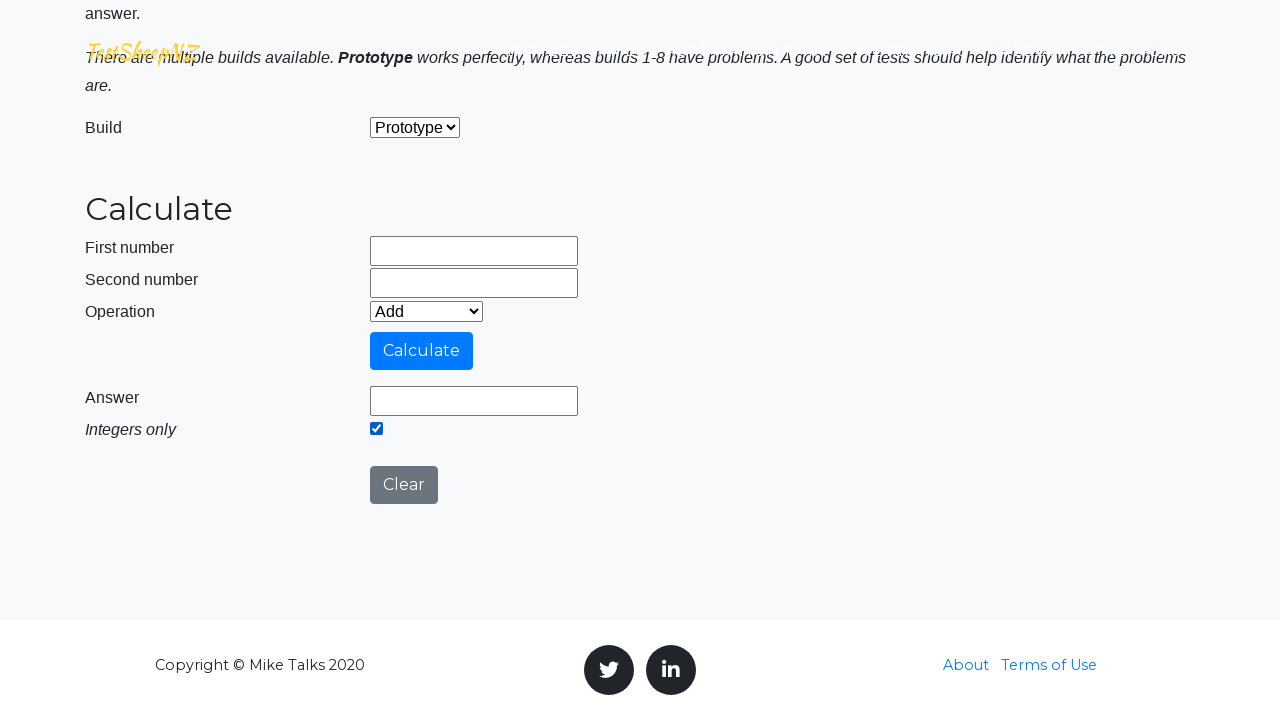

Verified that Integer Only checkbox is checked
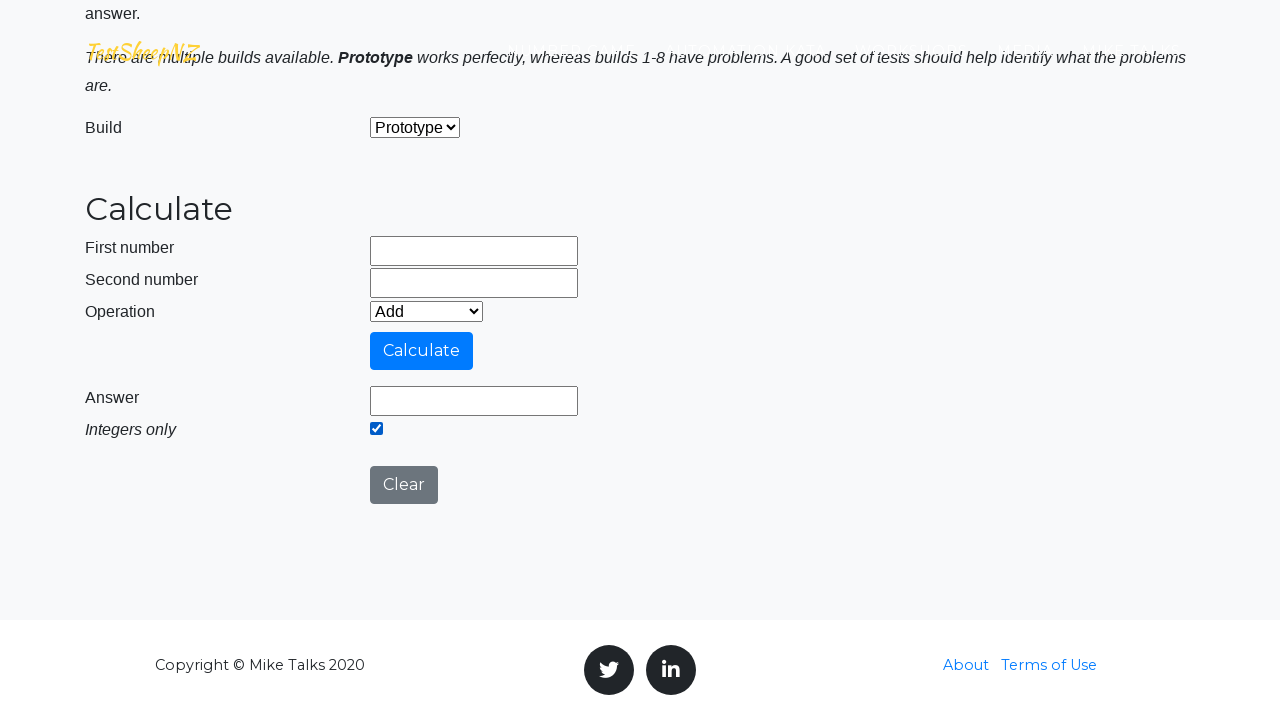

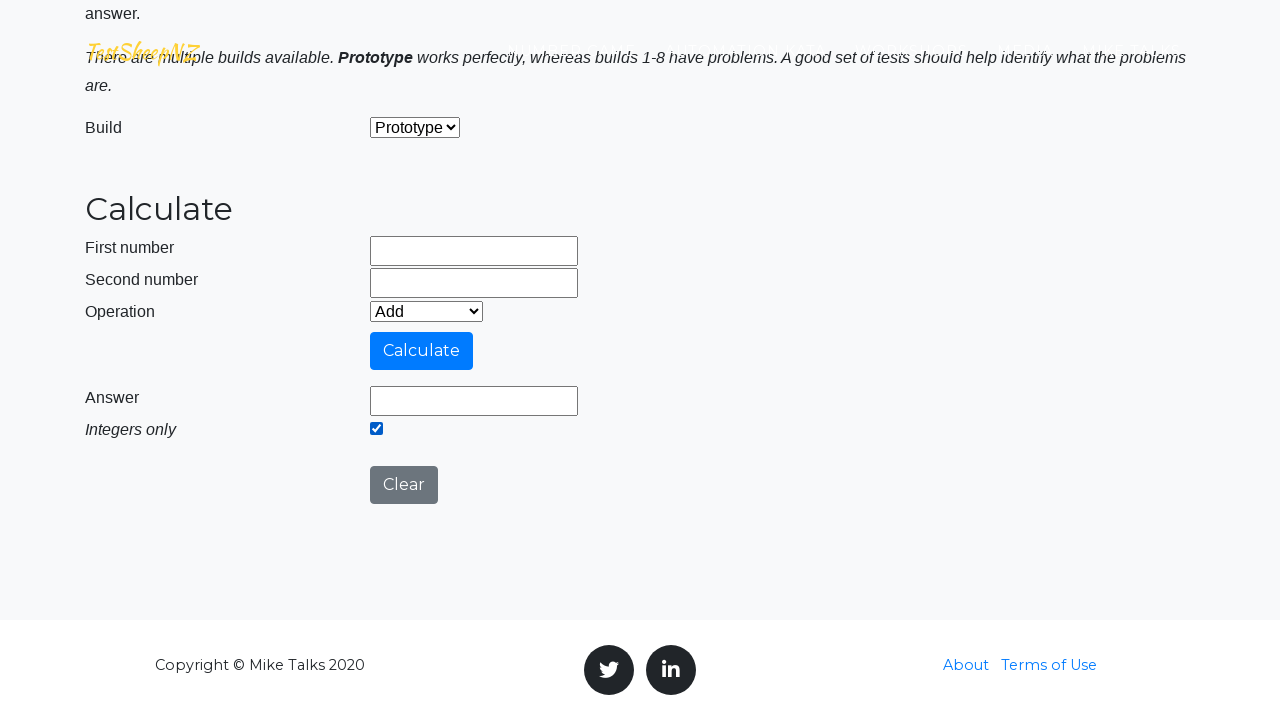